Tests drag and drop functionality by navigating to the drag-drop page and dragging element A to element B's position using mouse actions.

Starting URL: https://the-internet.herokuapp.com

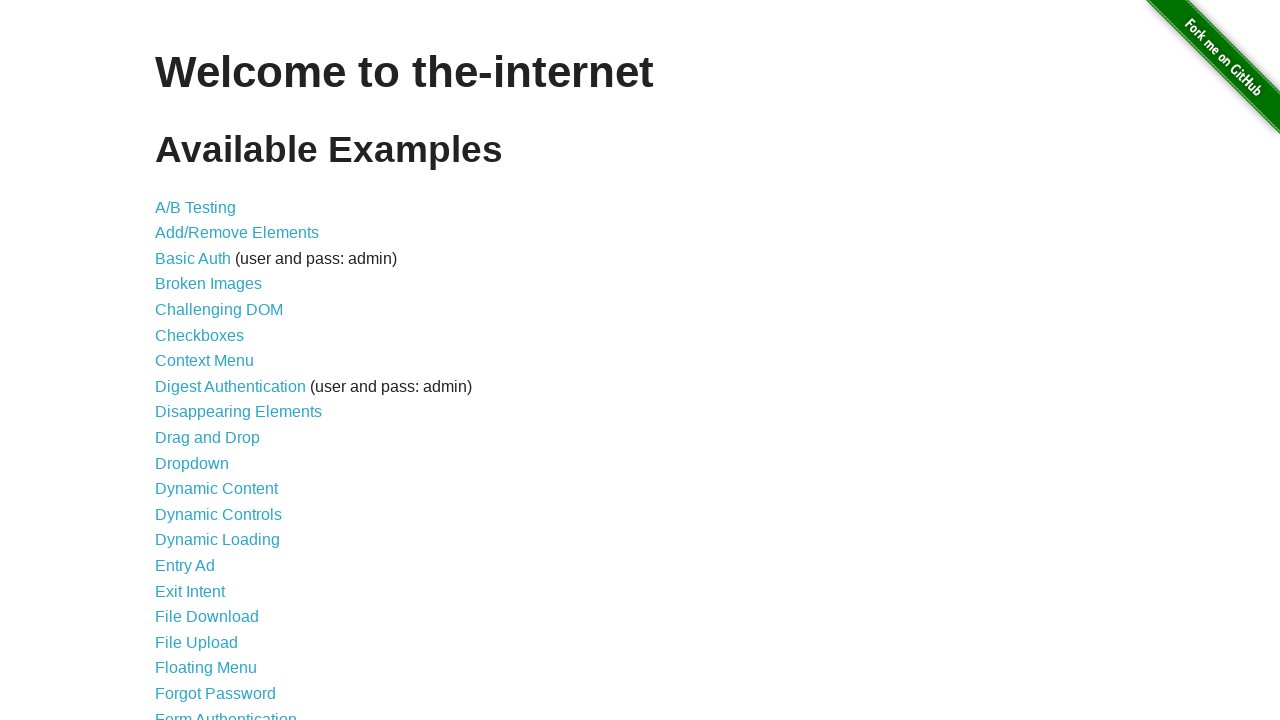

Clicked on Drag and Drop link to navigate to the drag-drop page at (208, 438) on a:has-text('Drag')
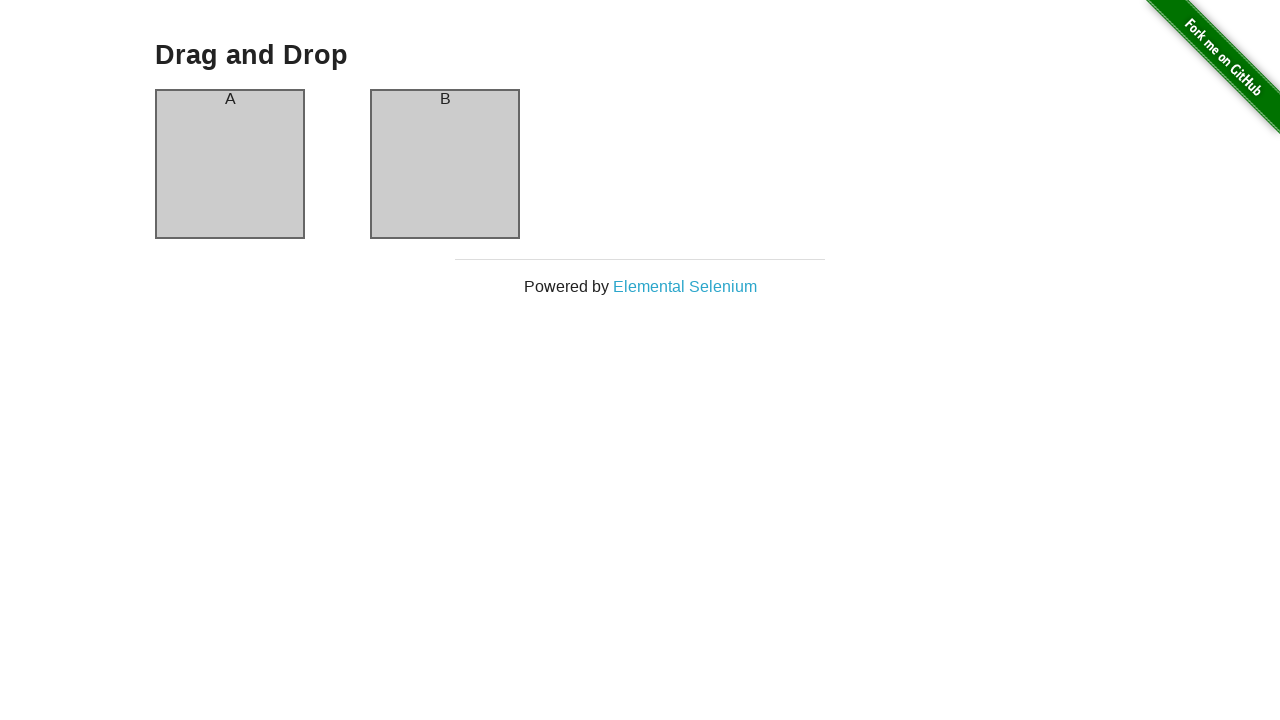

Waited for column A element to be visible
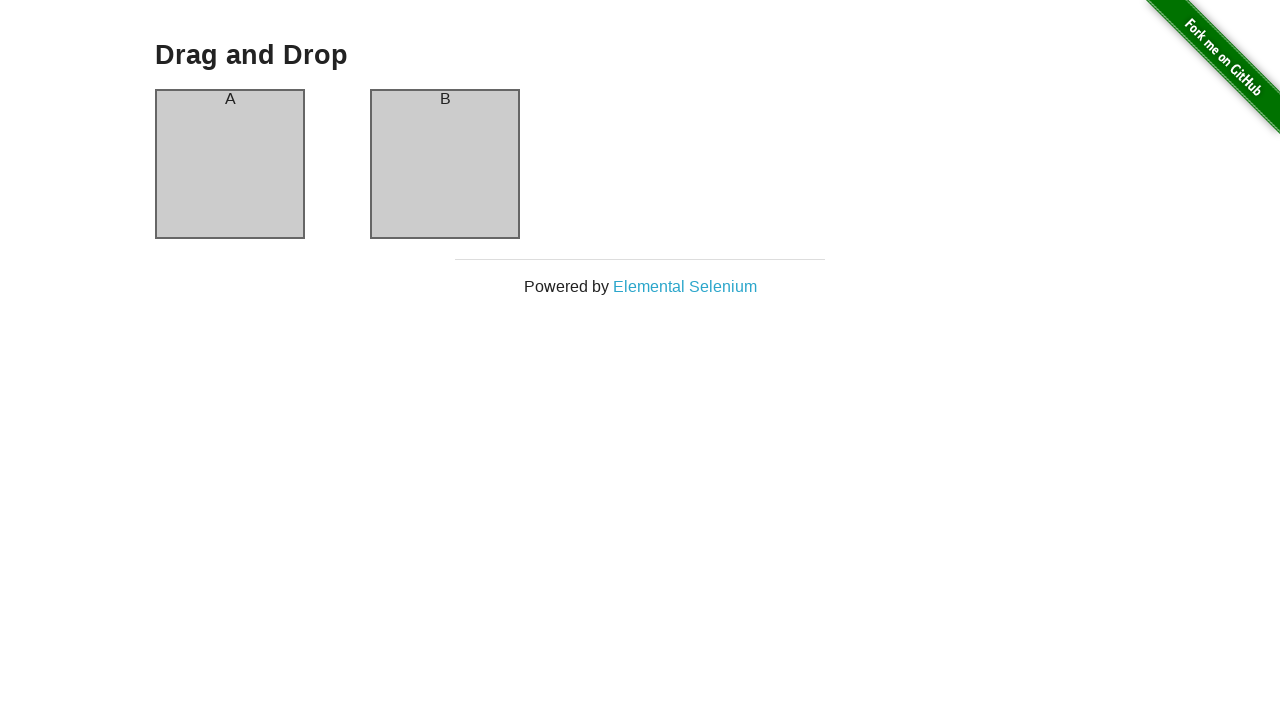

Waited for column B element to be visible
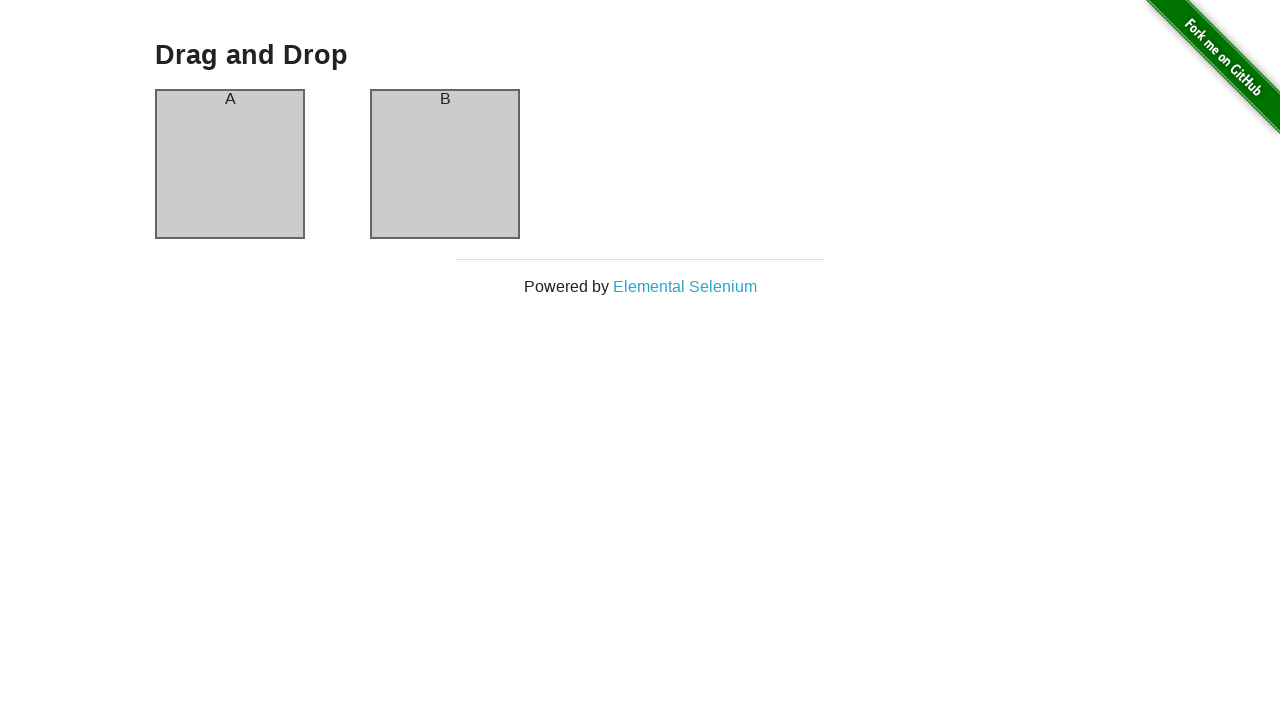

Located source element (column A)
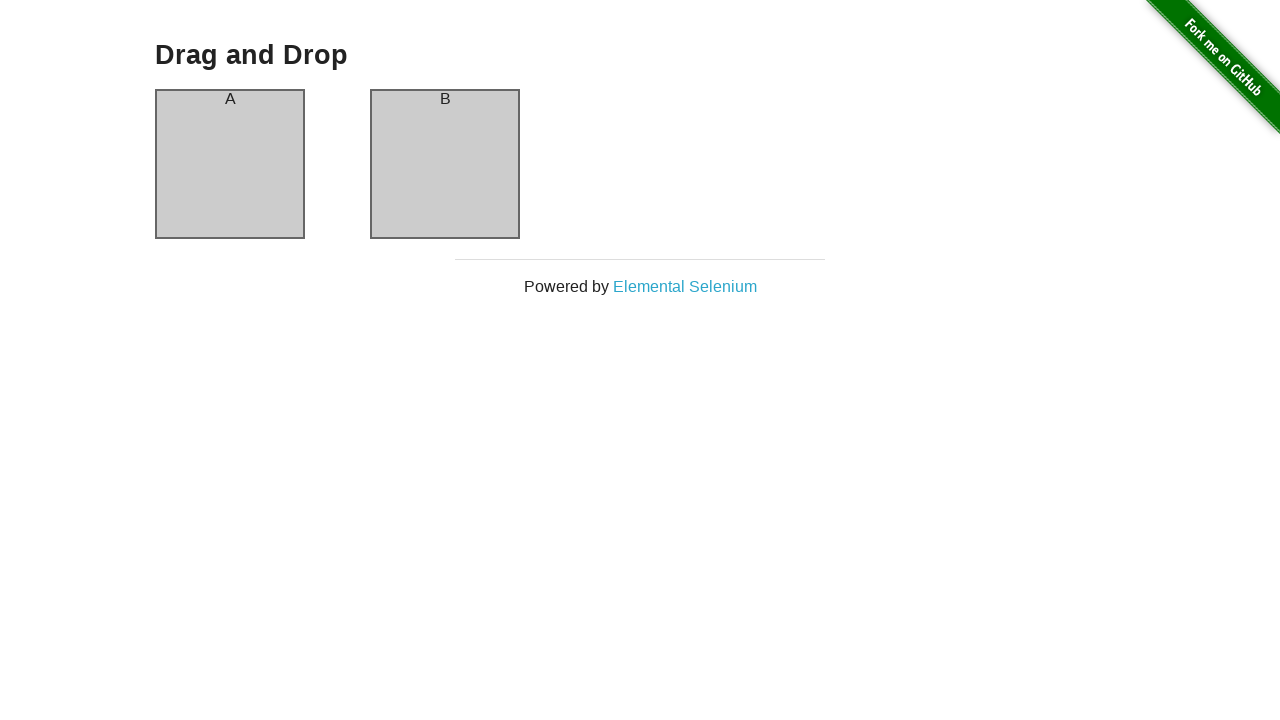

Located target element (column B)
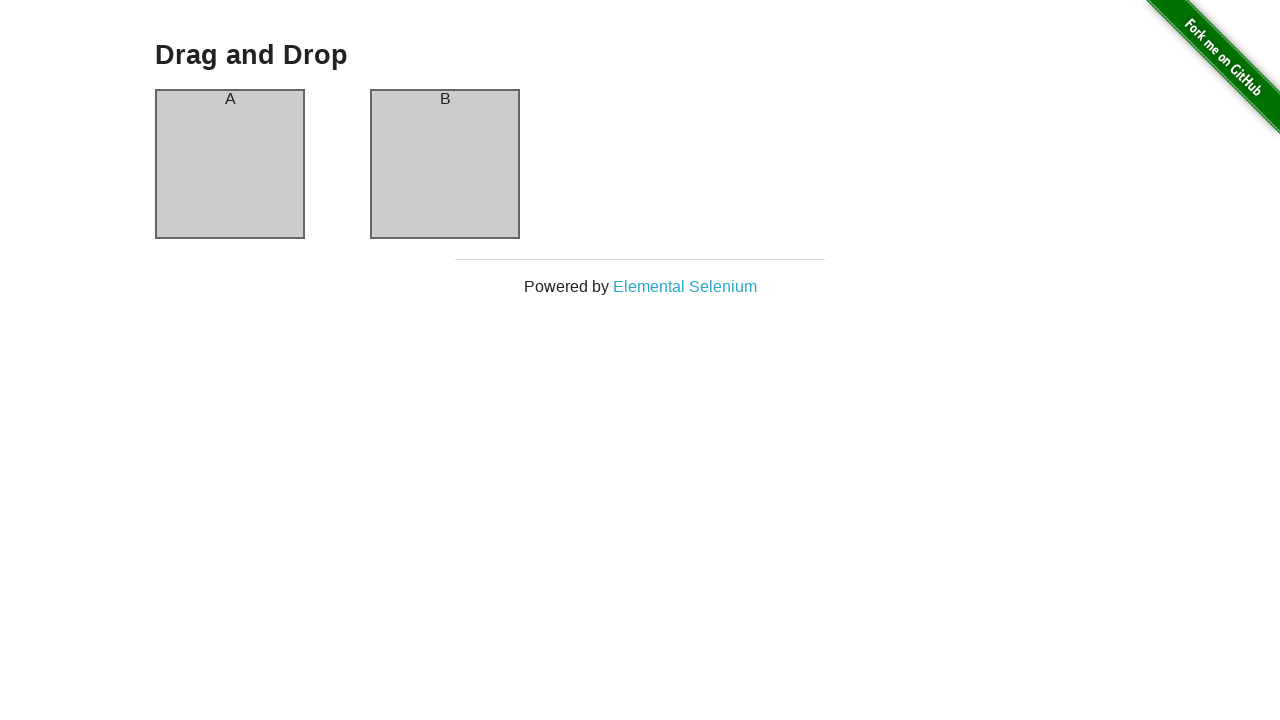

Dragged element A to element B's position at (445, 164)
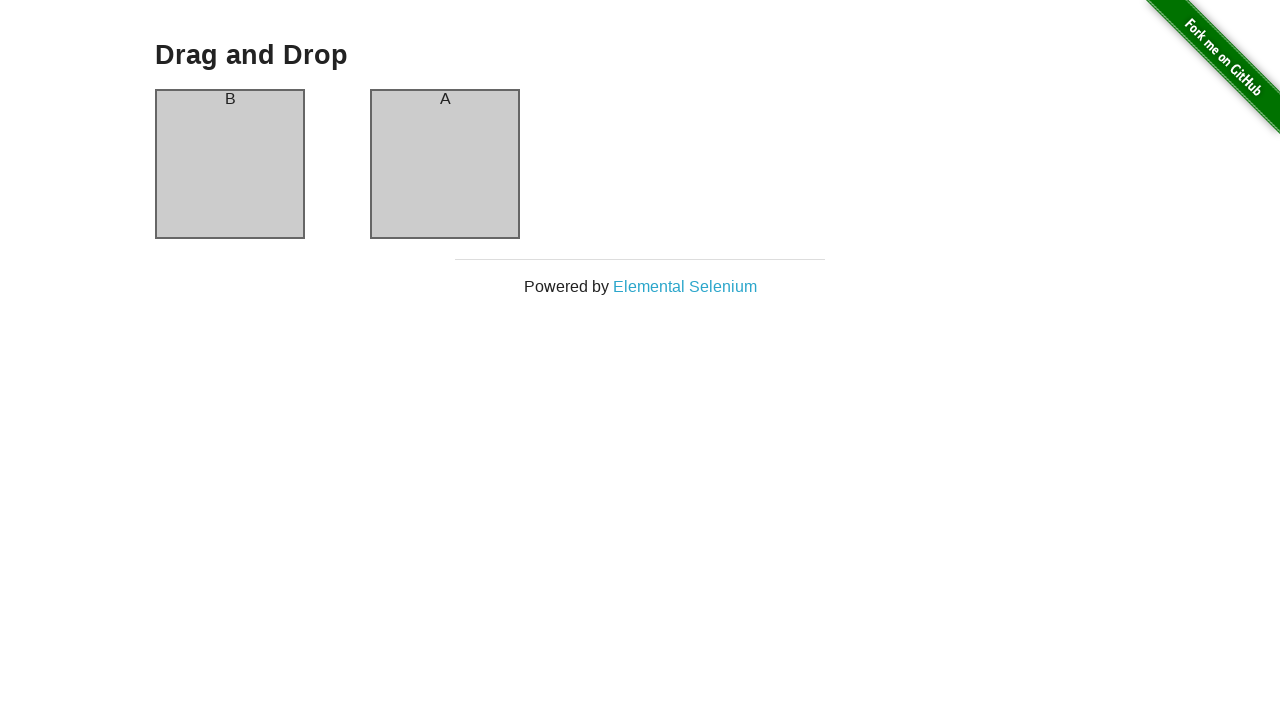

Verified that column B now contains element A
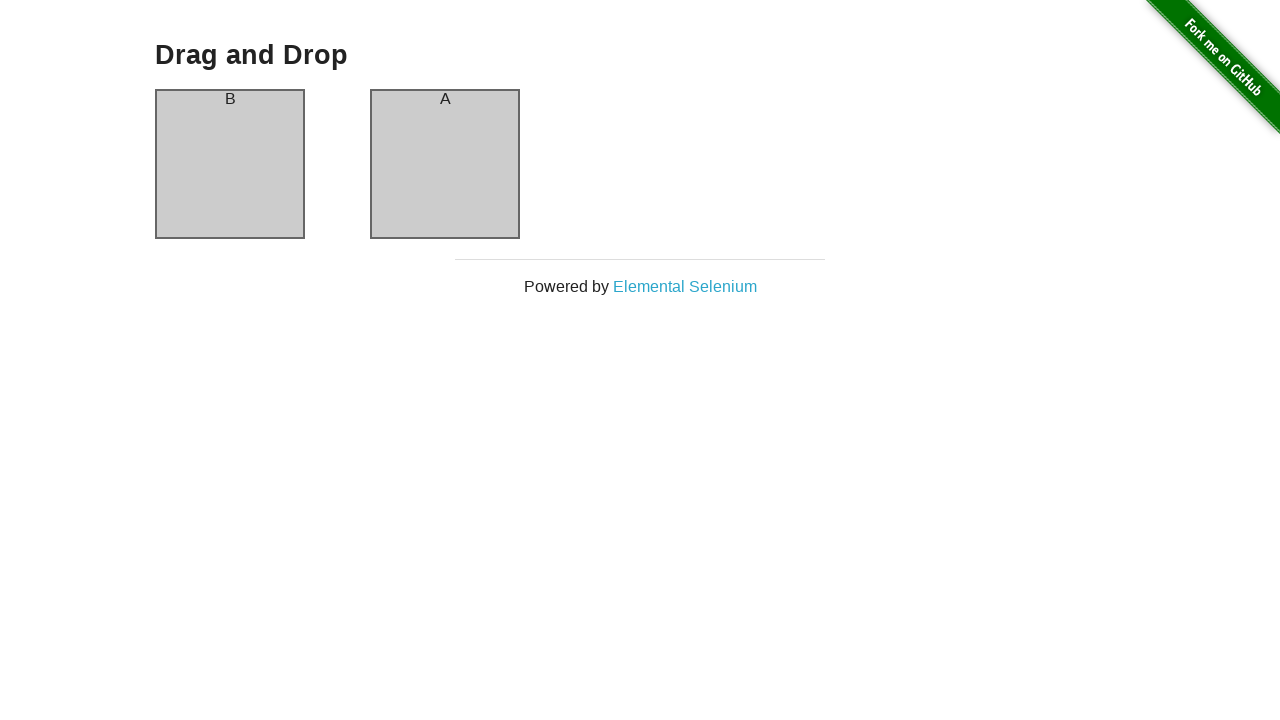

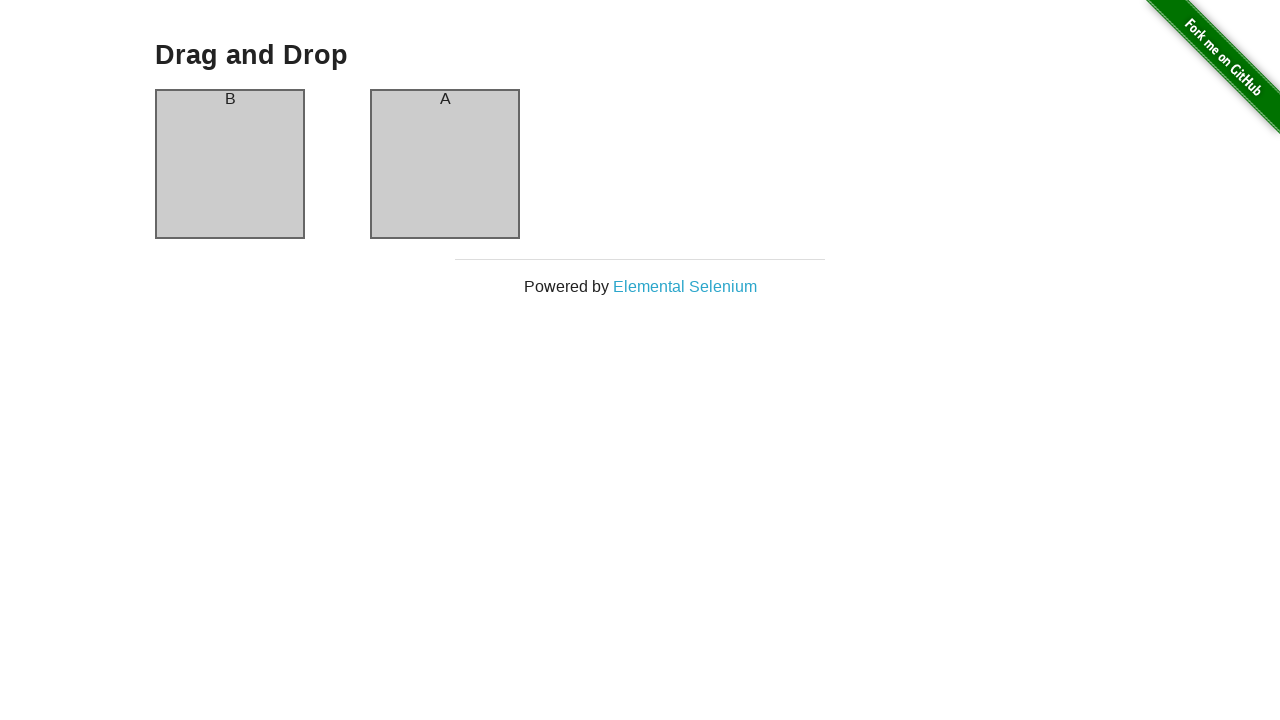